Tests navigation to the Survey/Polls section by clicking the "Опрос" link and verifying the page heading

Starting URL: https://www.linux.org.ru

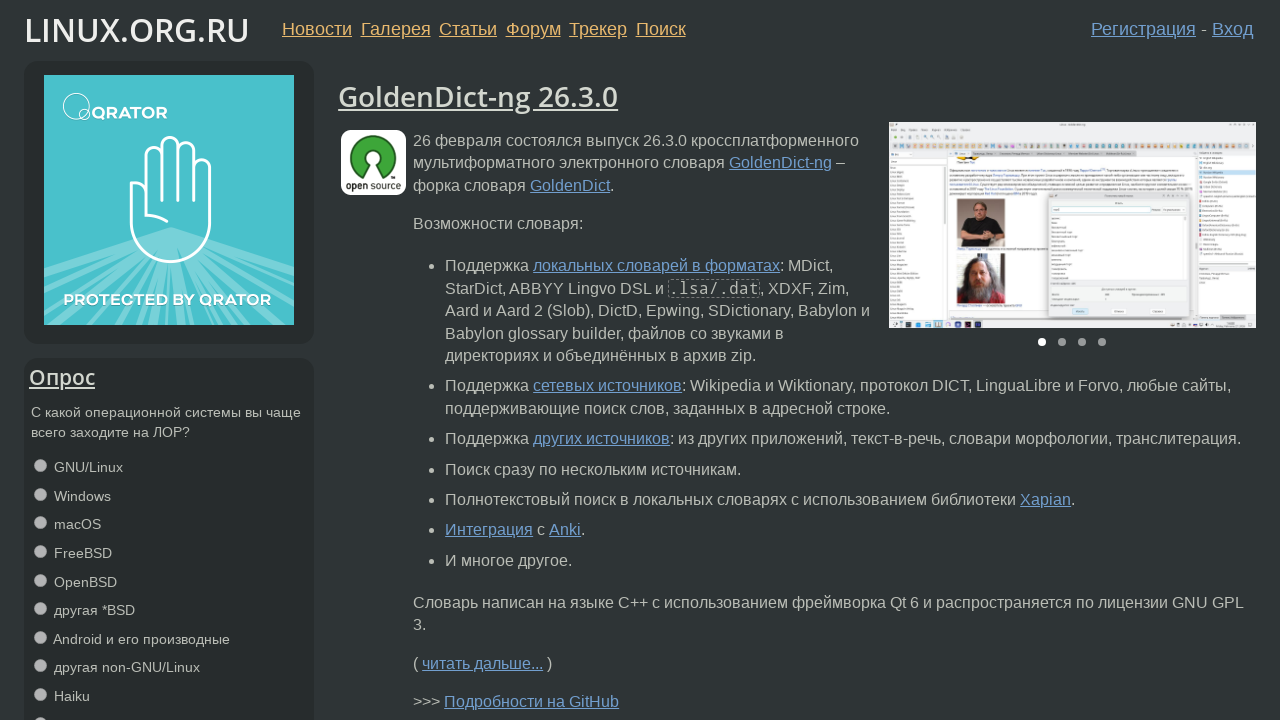

Clicked on 'Опрос' (Survey/Polls) link at (62, 377) on xpath=//a[contains(text(), 'Опрос')]
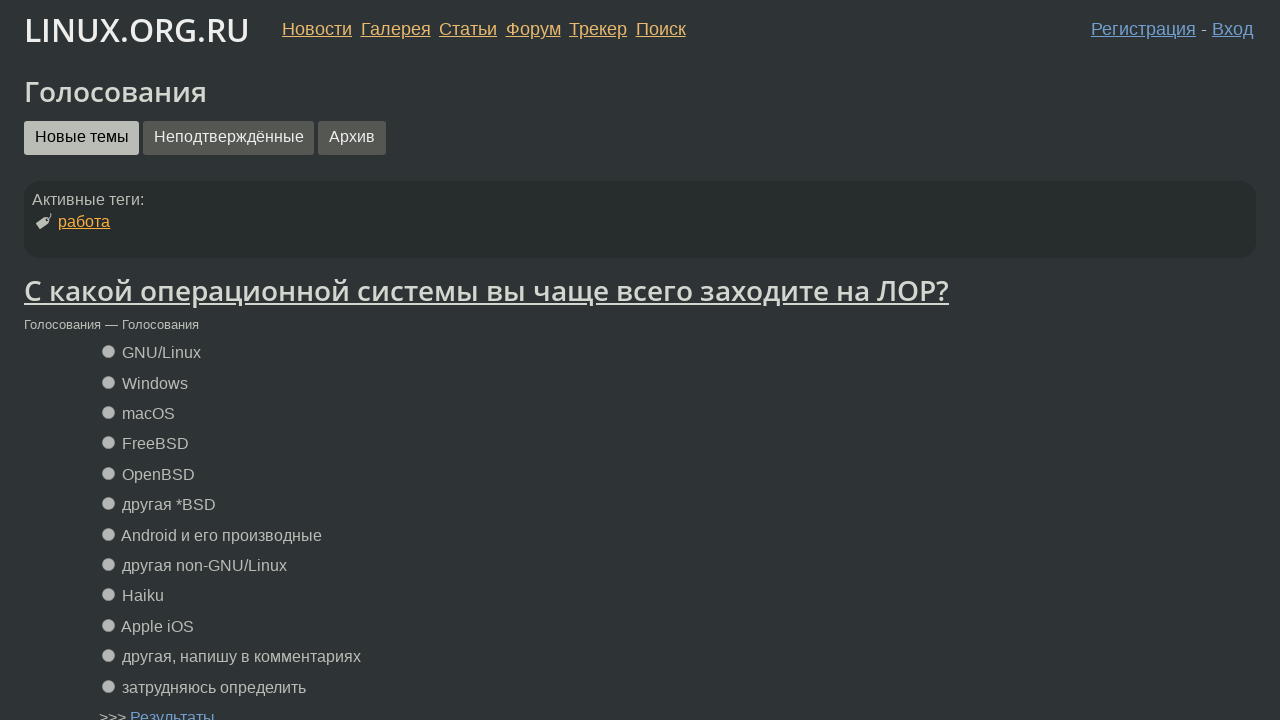

Verified that surveys page heading 'Голосования' is present
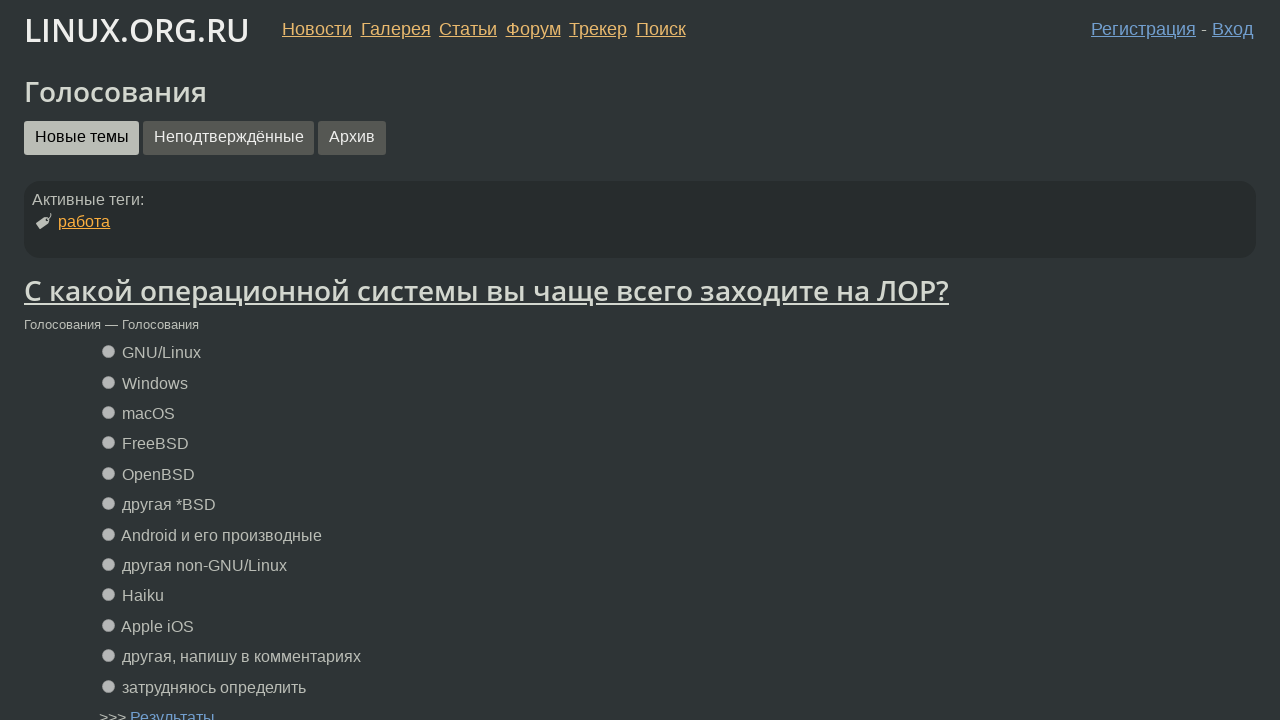

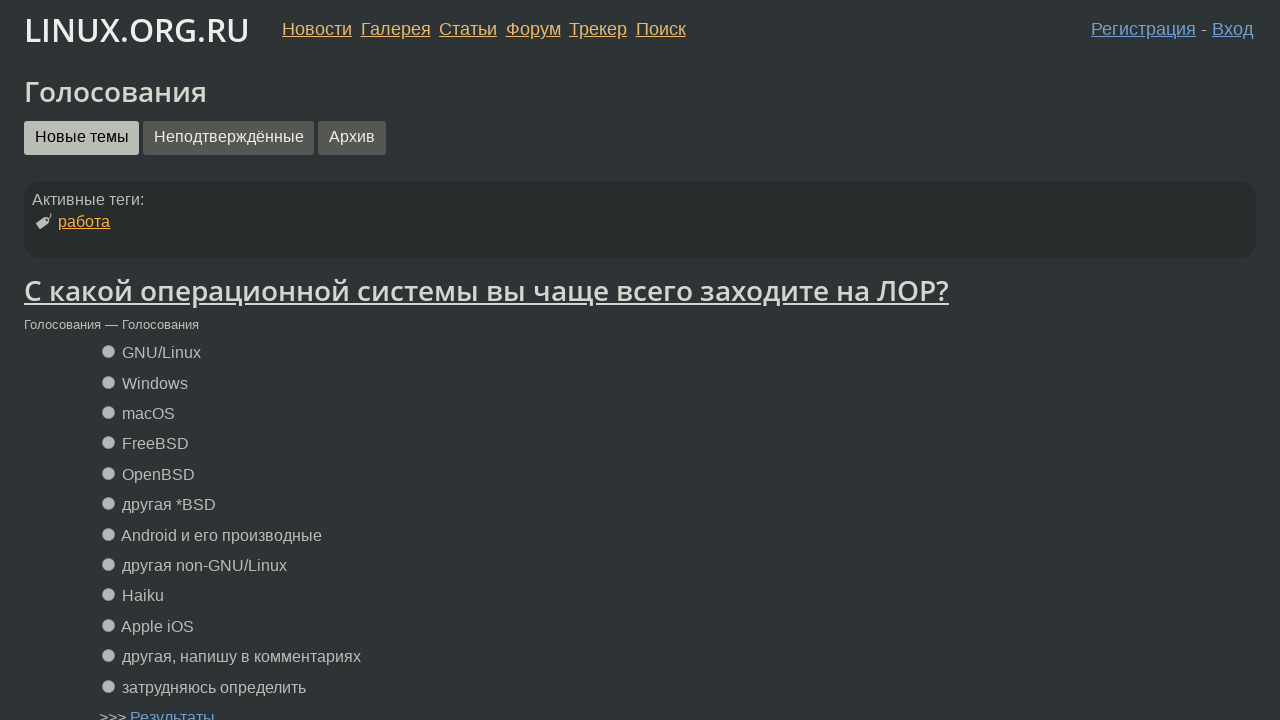